Tests handling JavaScript alert dialogs - clicks button to trigger alert and accepts it

Starting URL: https://demoqa.com/alerts

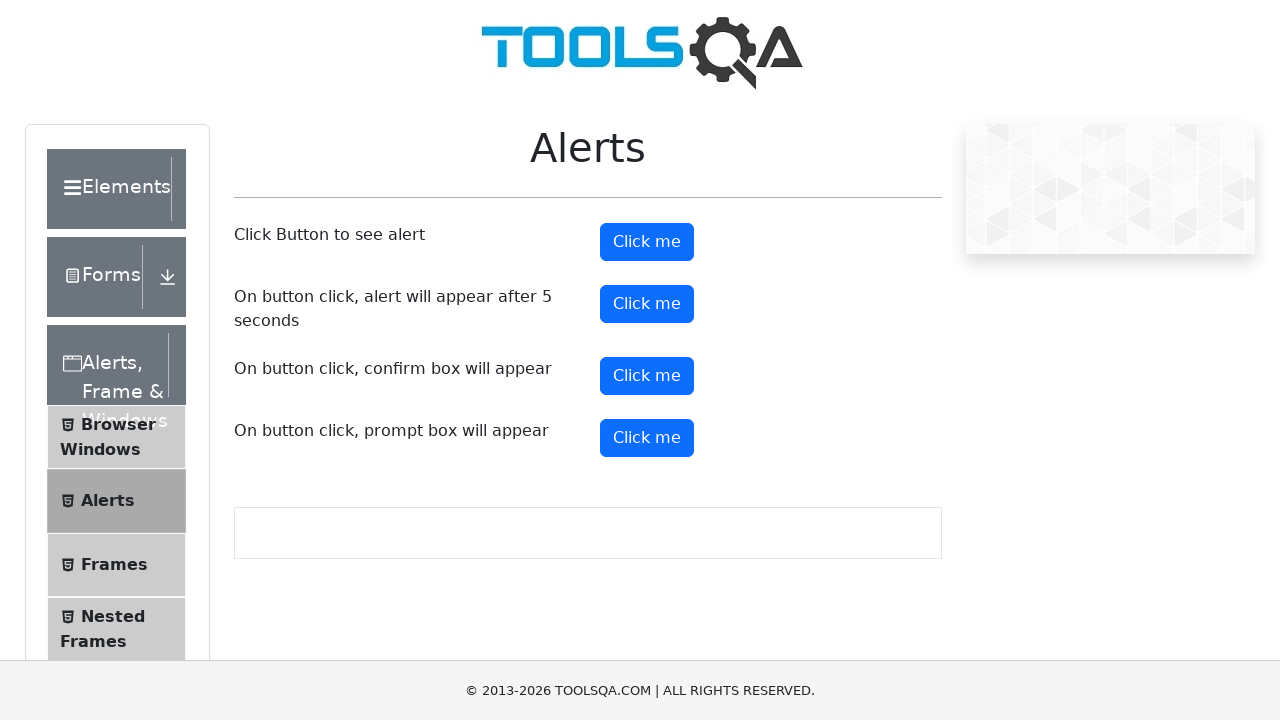

Set up dialog handler to automatically accept alerts
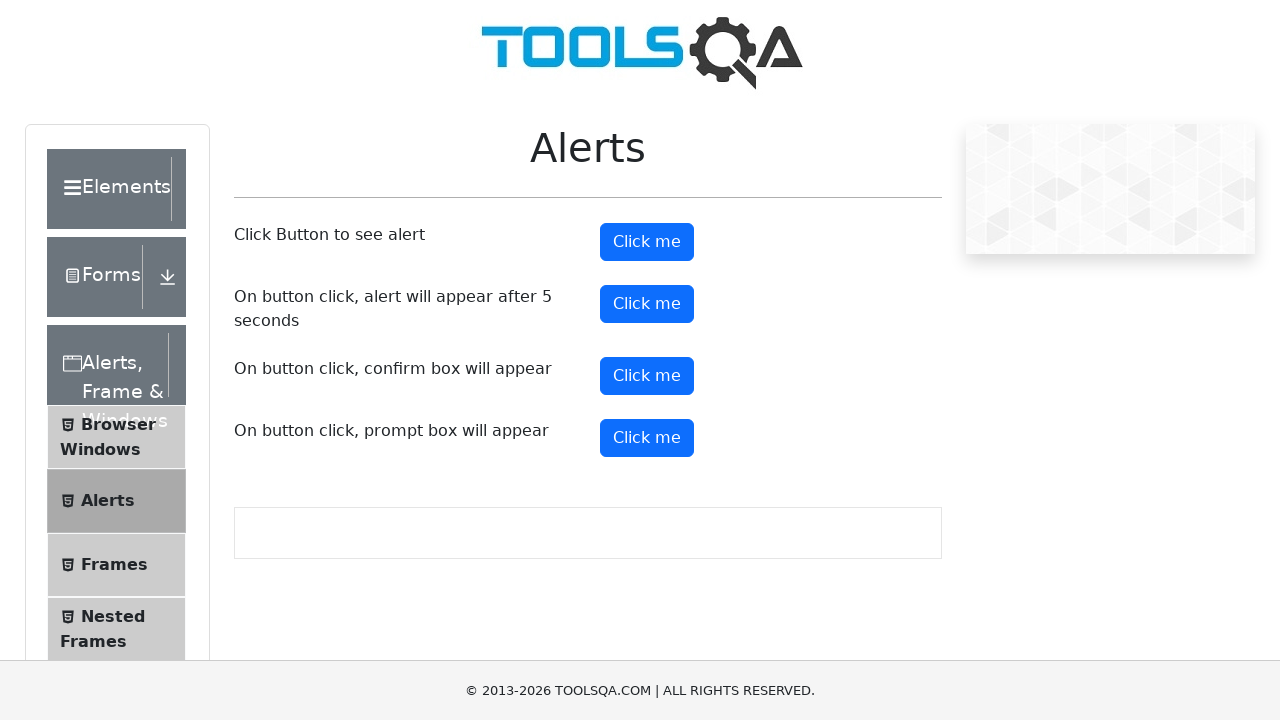

Clicked alert button to trigger JavaScript alert dialog at (647, 242) on #alertButton
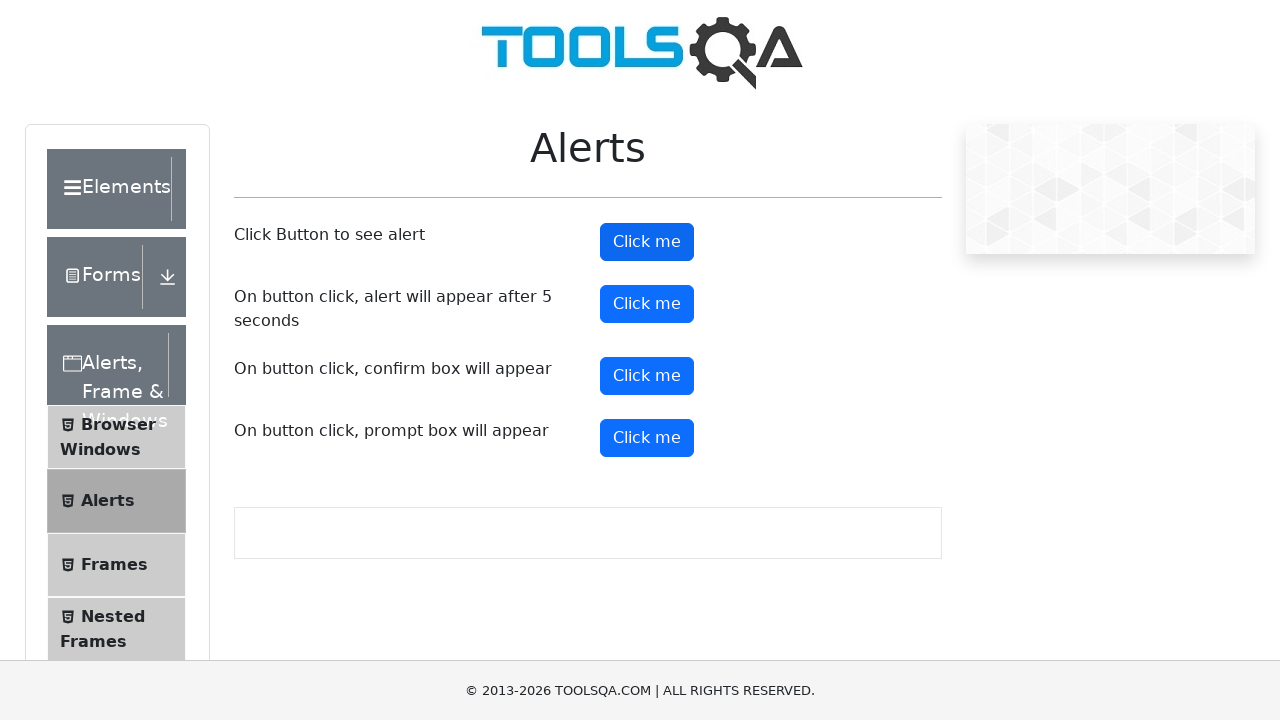

Waited for alert interaction to complete
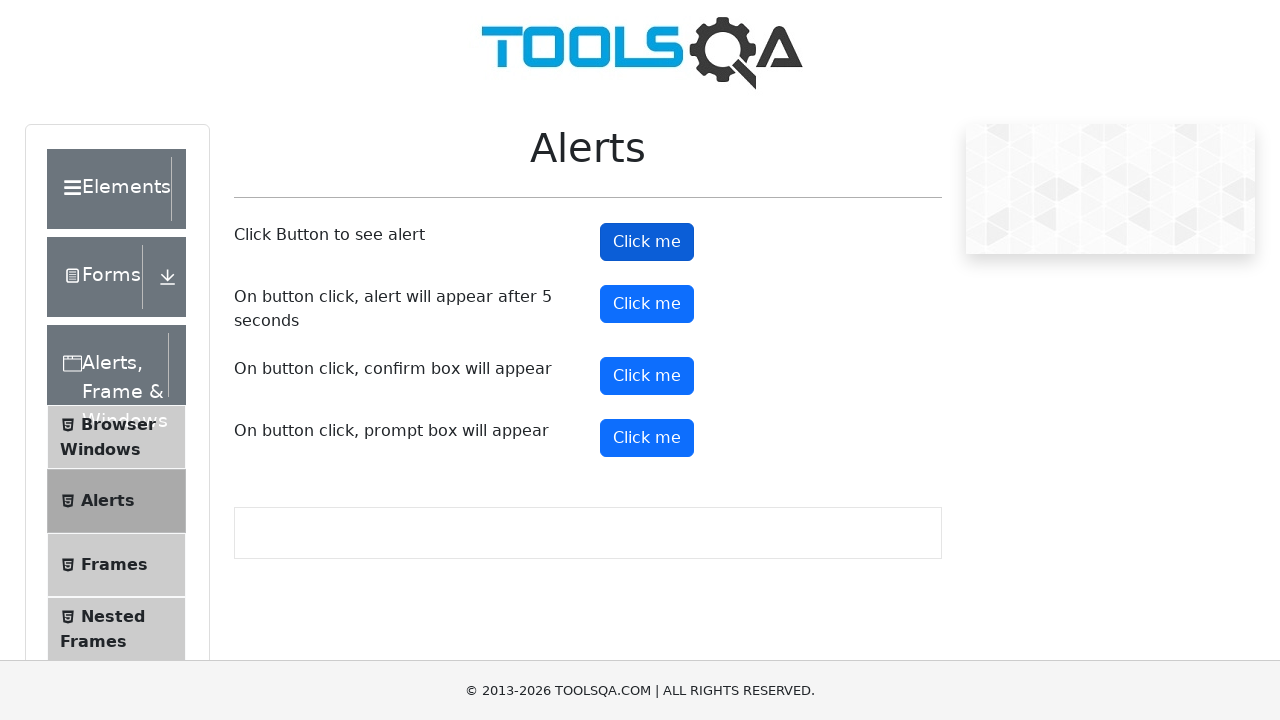

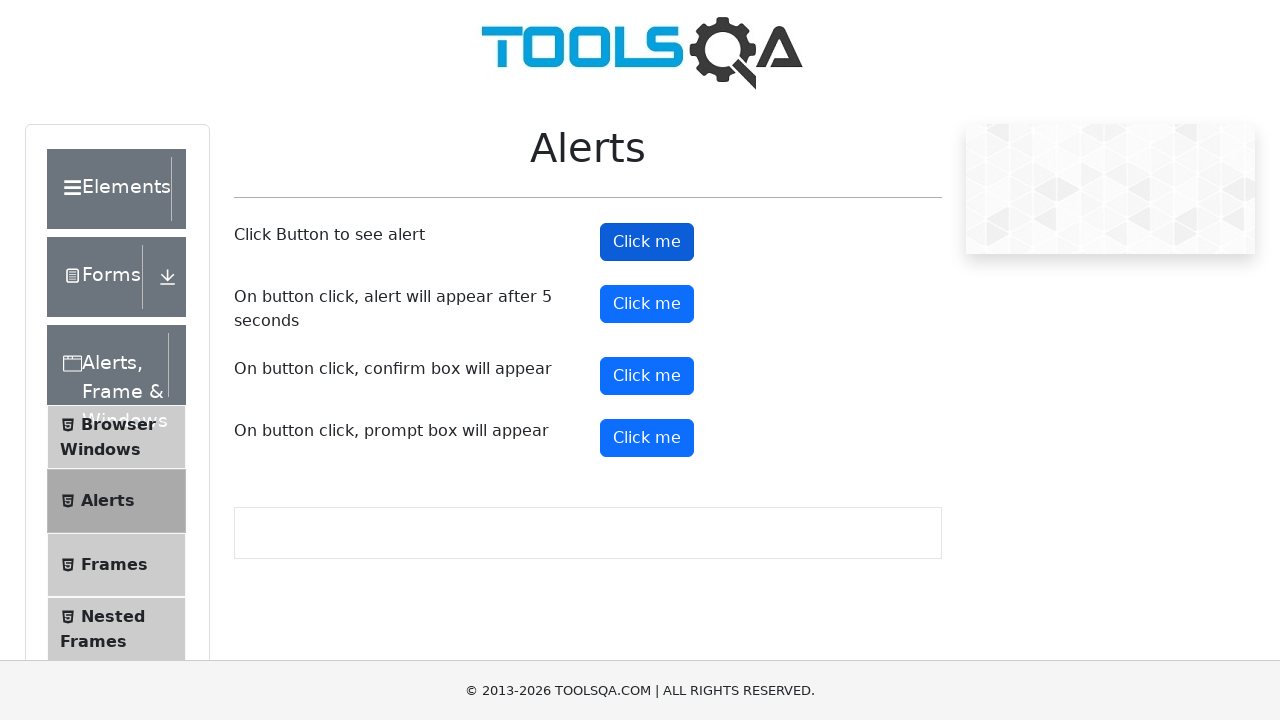